Tests dropdown functionality by clicking a dropdown button and selecting the autocomplete option from the dropdown menu

Starting URL: https://formy-project.herokuapp.com/dropdown

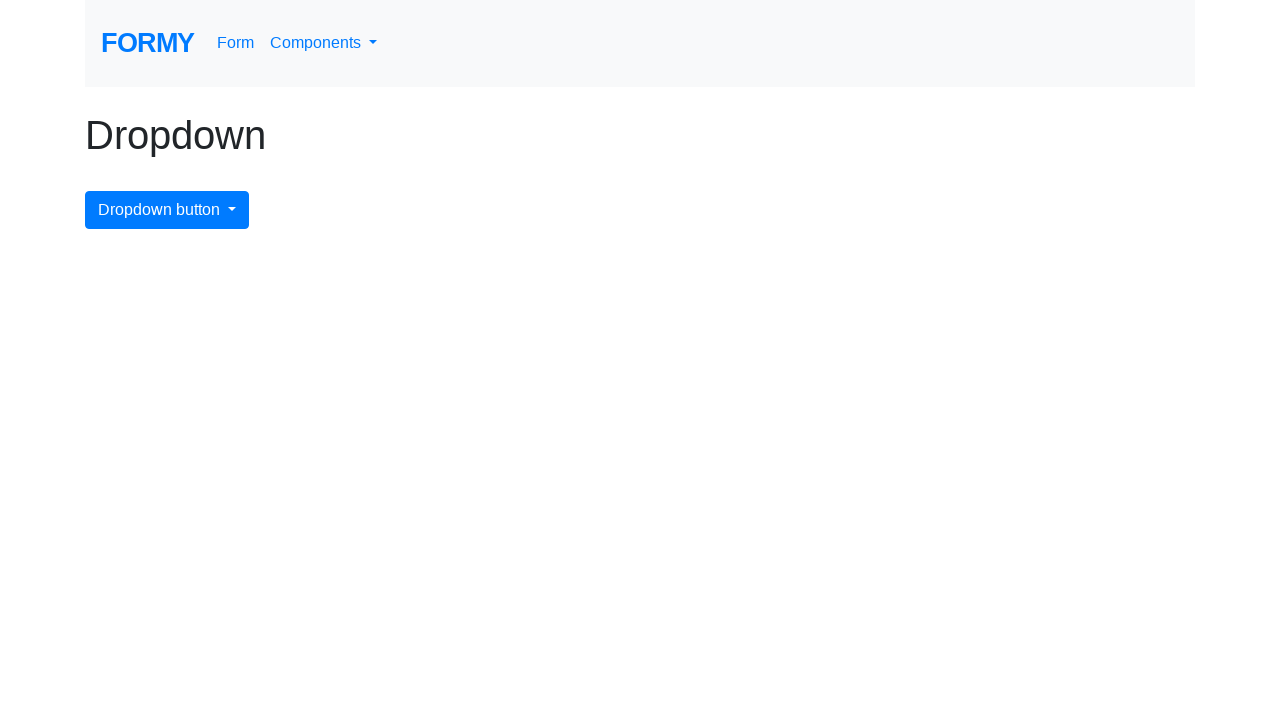

Clicked the dropdown toggle button at (167, 210) on .btn.btn-primary.dropdown-toggle
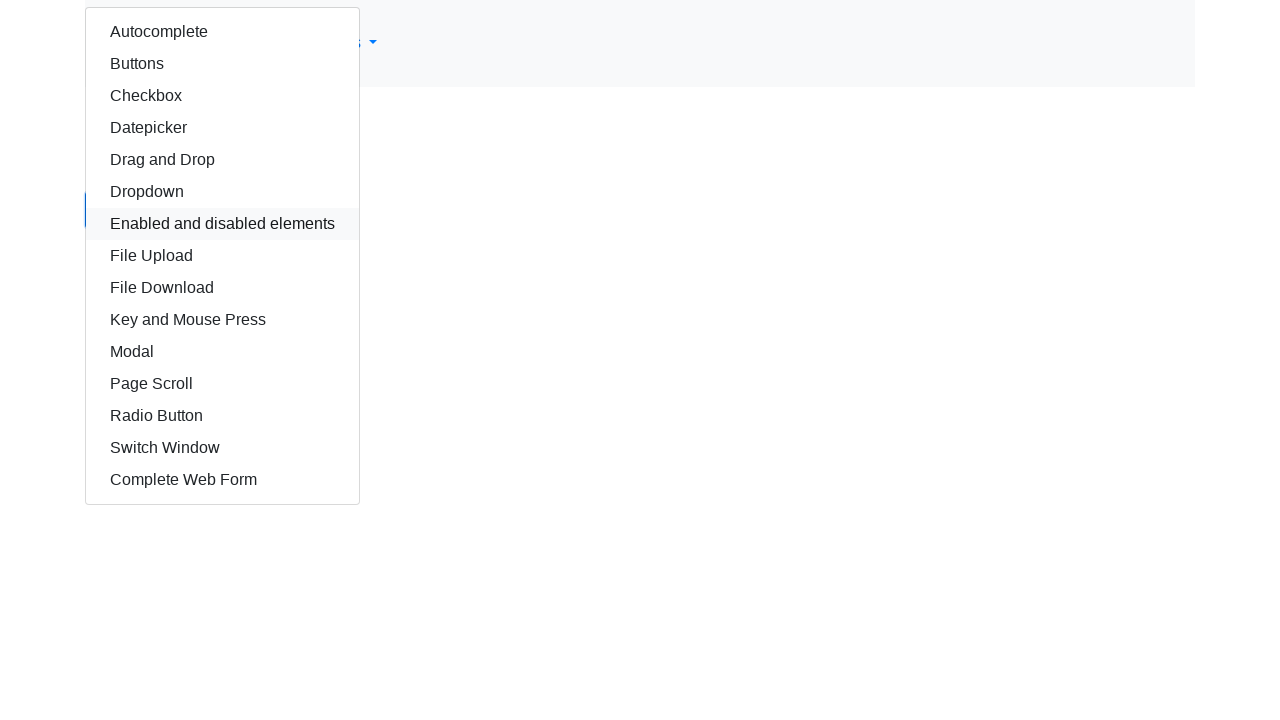

Selected the autocomplete option from the dropdown menu at (222, 32) on #autocomplete
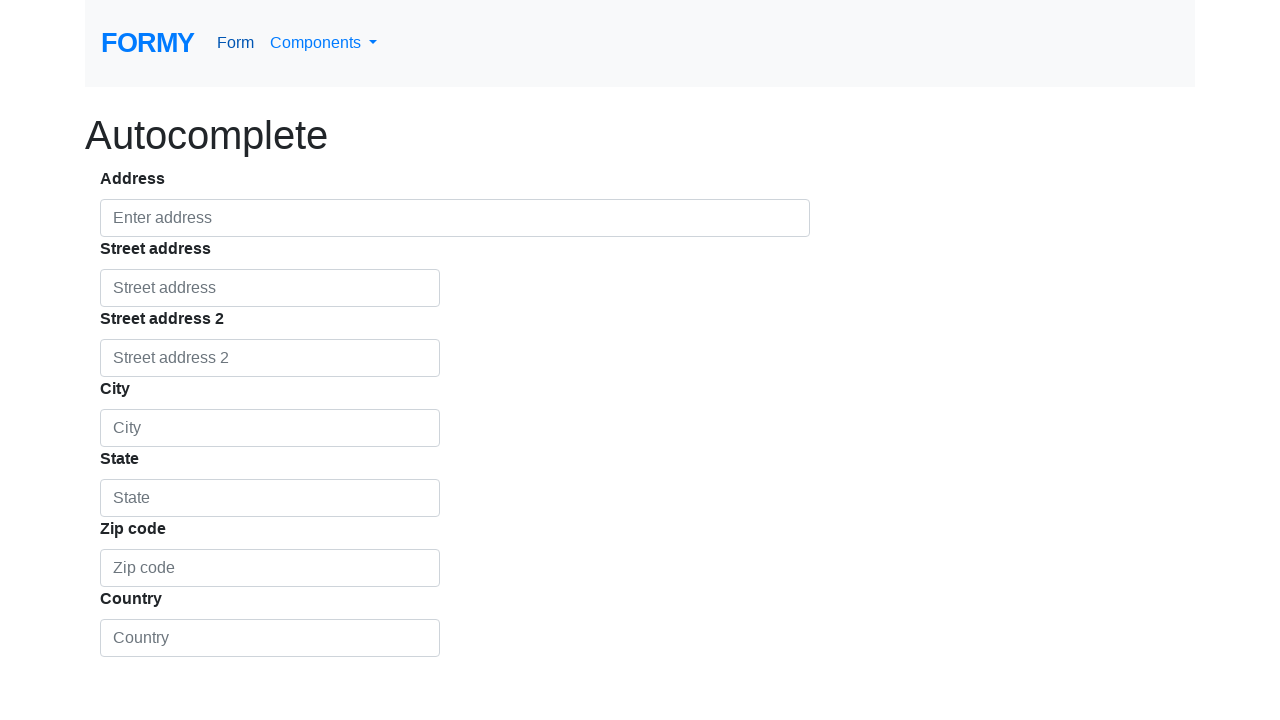

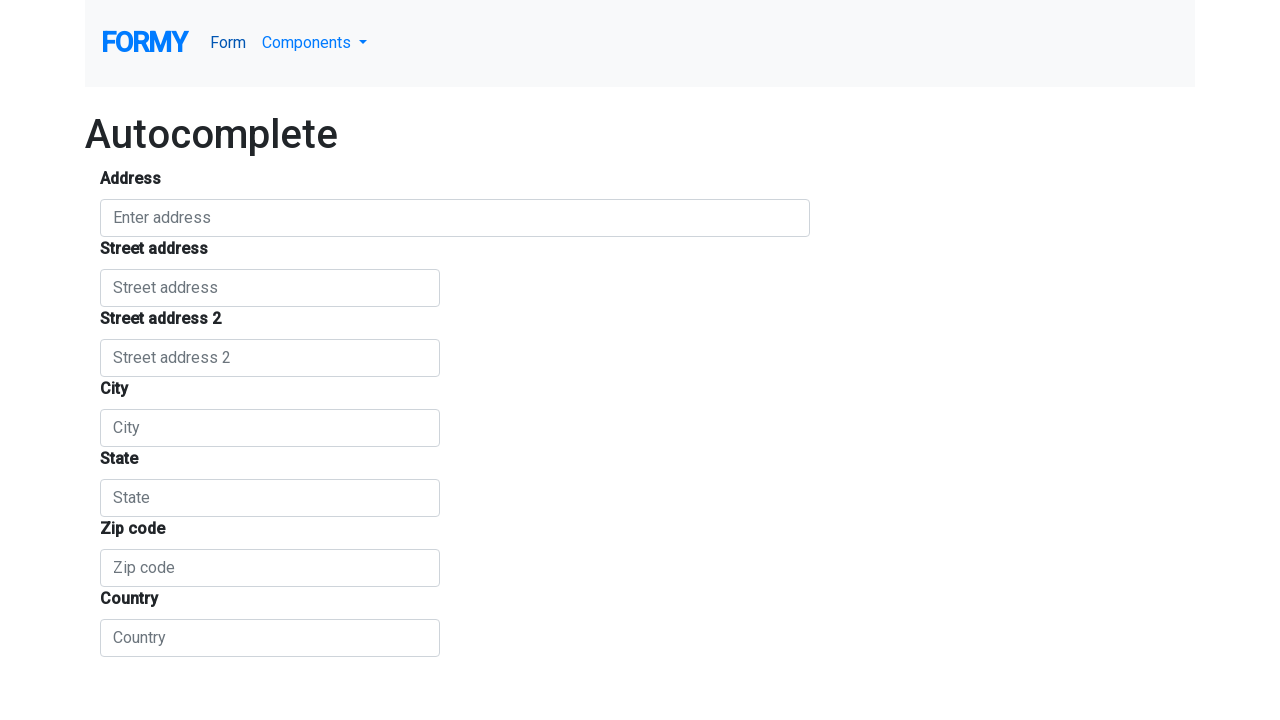